Tests the train search functionality on erail.in by entering source station (Vadodara/BRC) and destination station (Pune), then searching for available trains between the two stations.

Starting URL: https://erail.in/

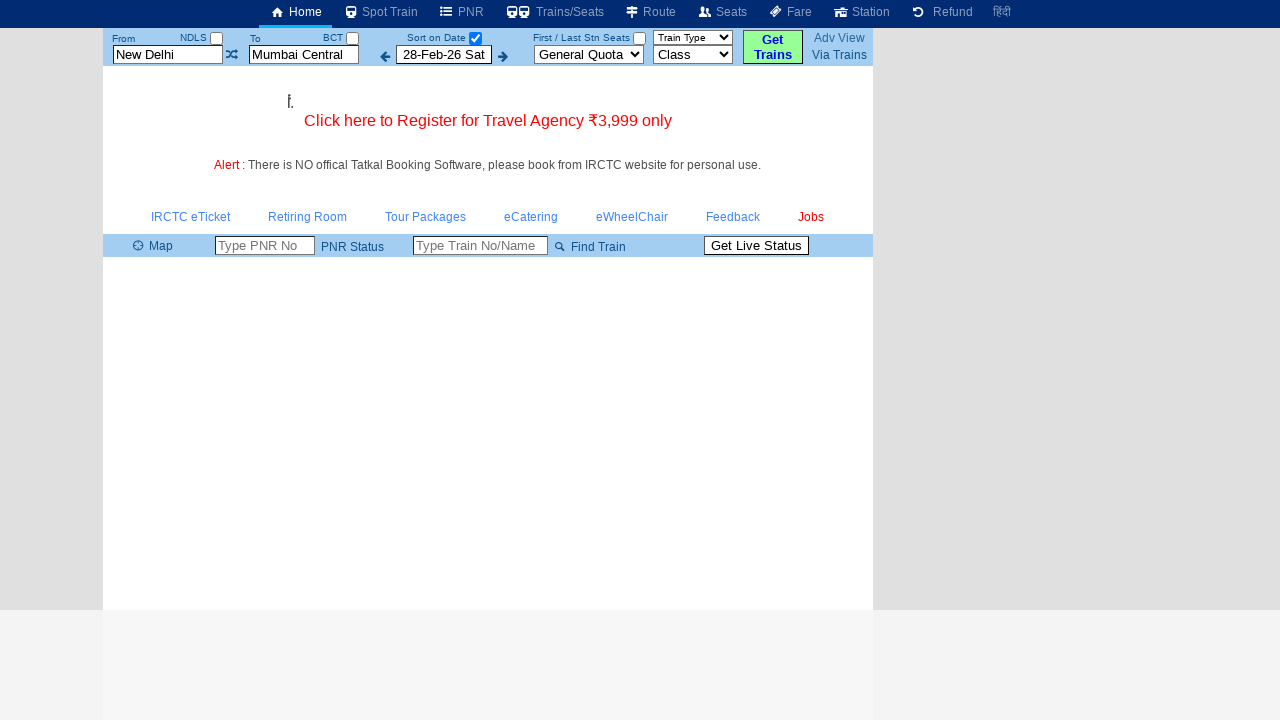

Clicked on the date-only checkbox at (475, 38) on #chkSelectDateOnly
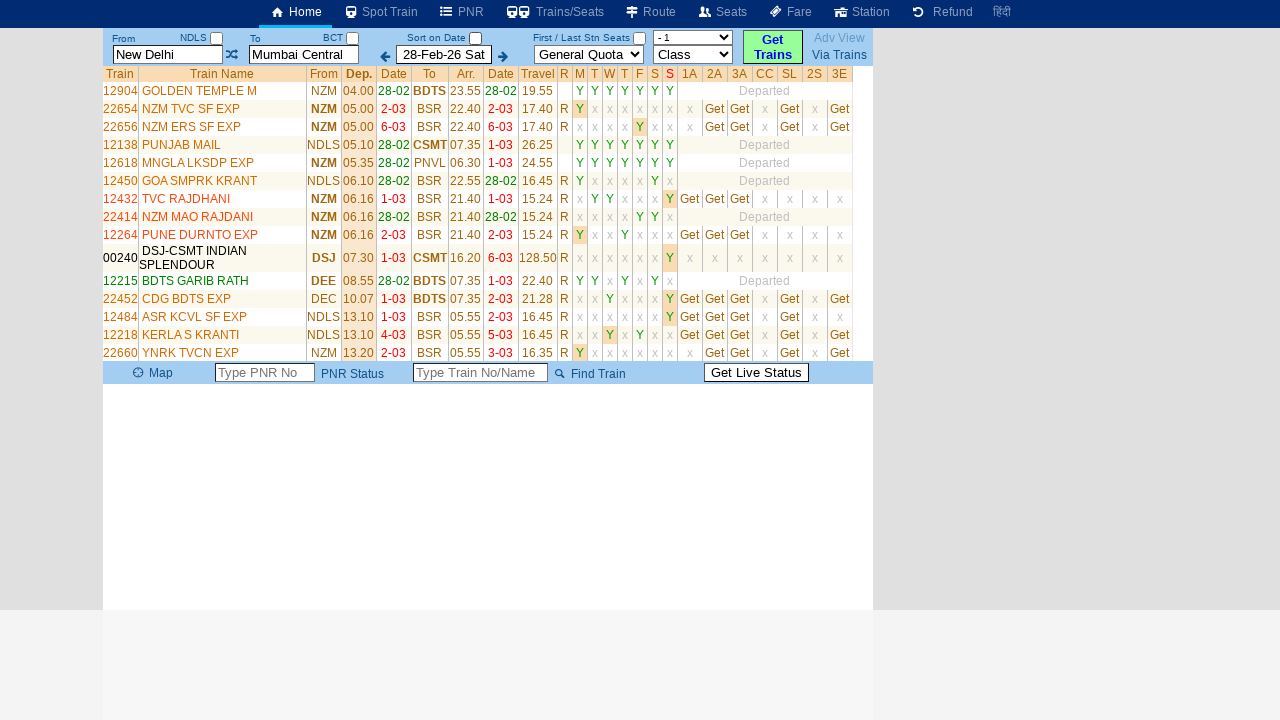

Cleared the source station field on #txtStationFrom
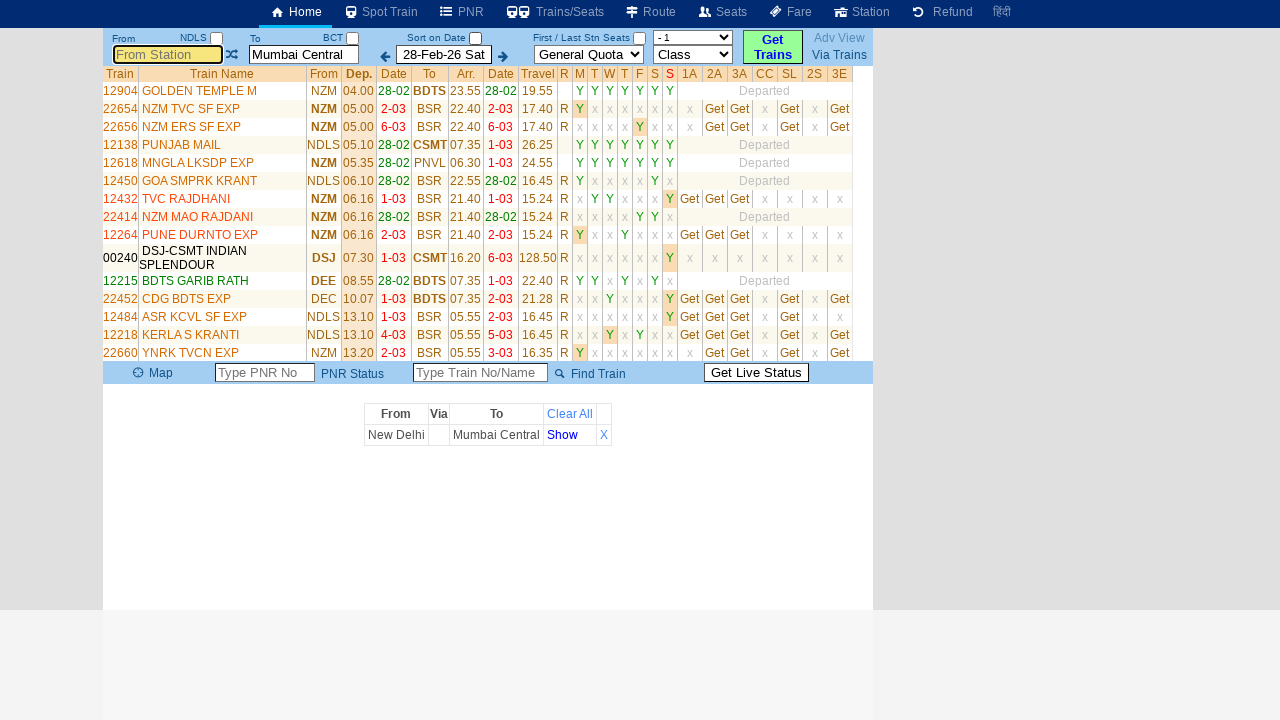

Entered 'brc' (Vadodara) in the source station field on #txtStationFrom
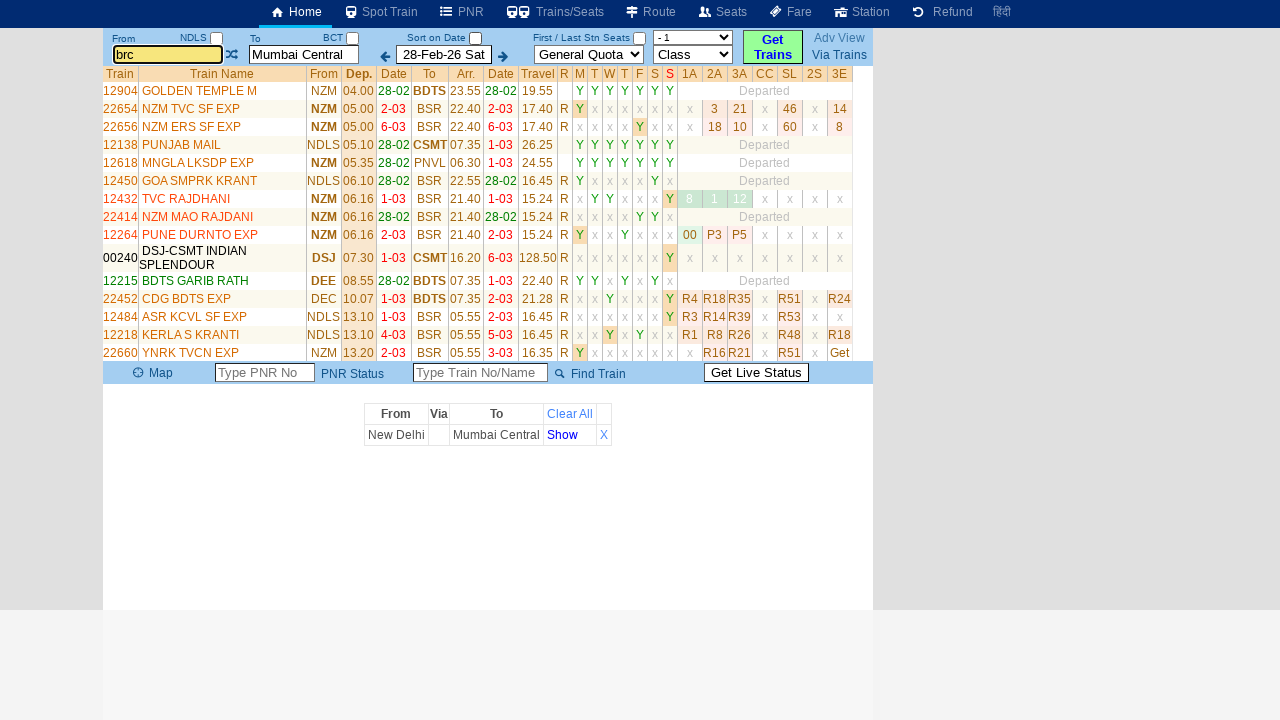

Pressed Enter to confirm source station selection on #txtStationFrom
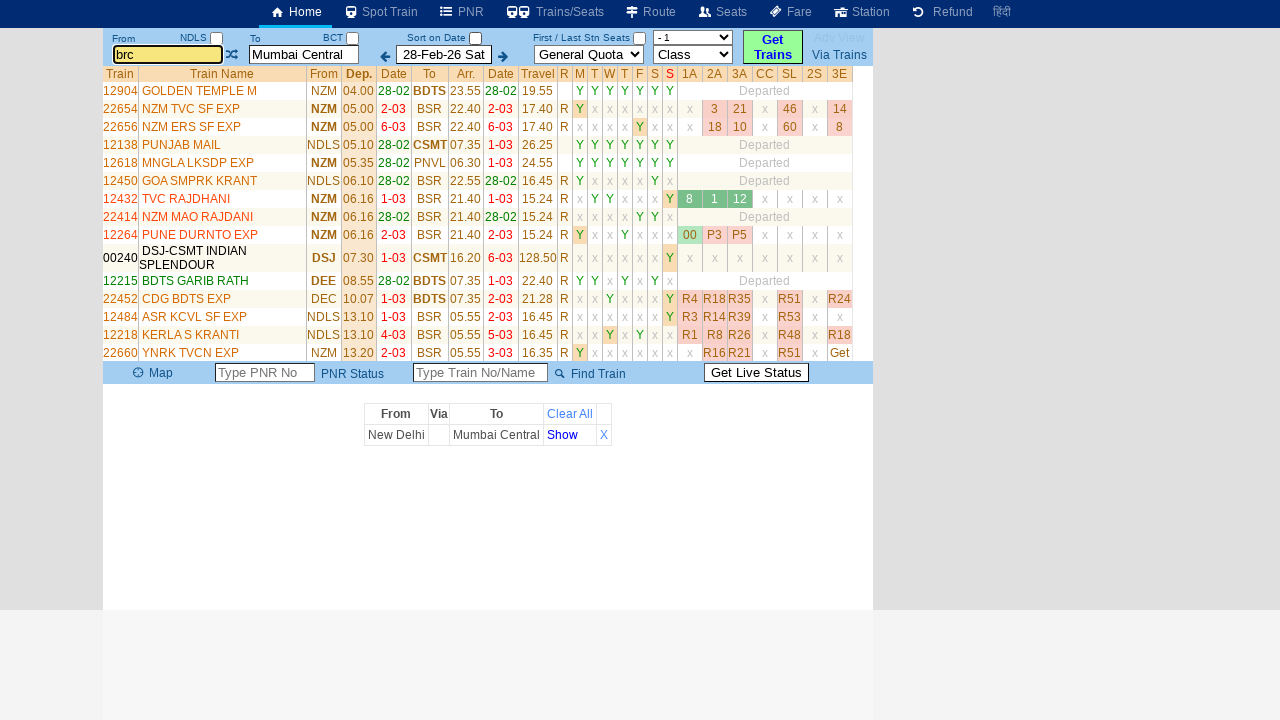

Cleared the destination station field on #txtStationTo
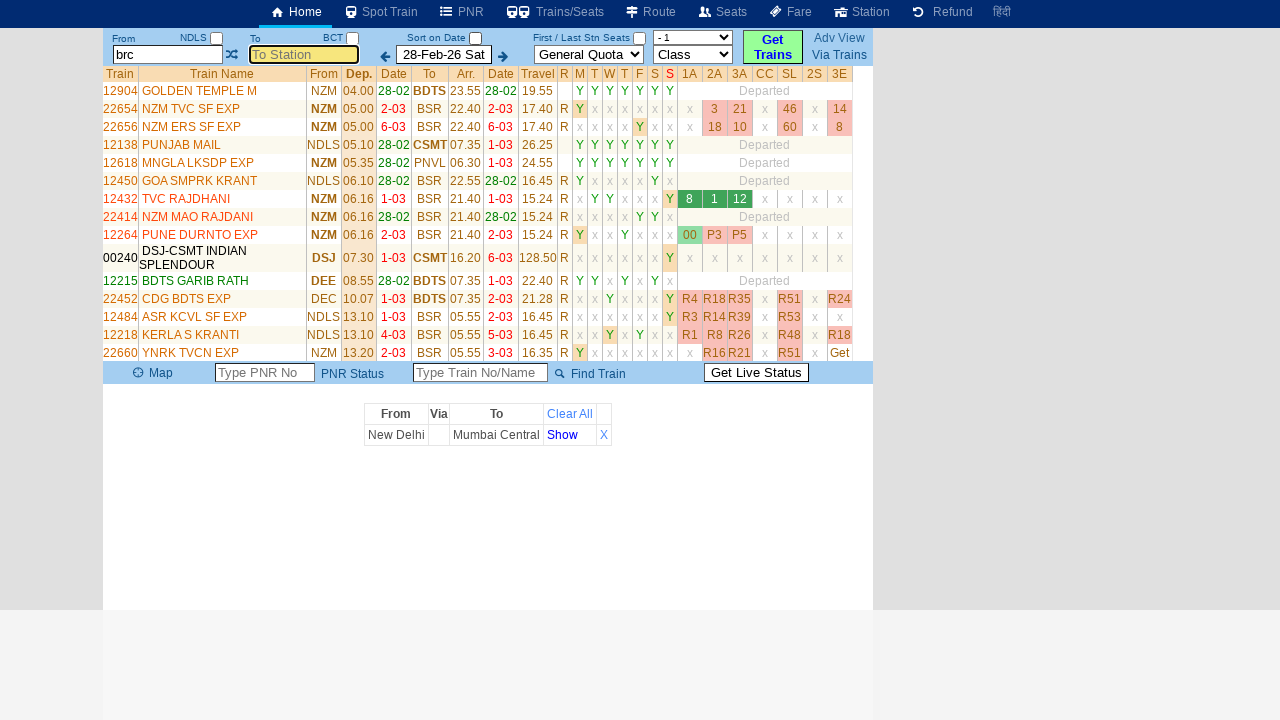

Entered 'pune' in the destination station field on #txtStationTo
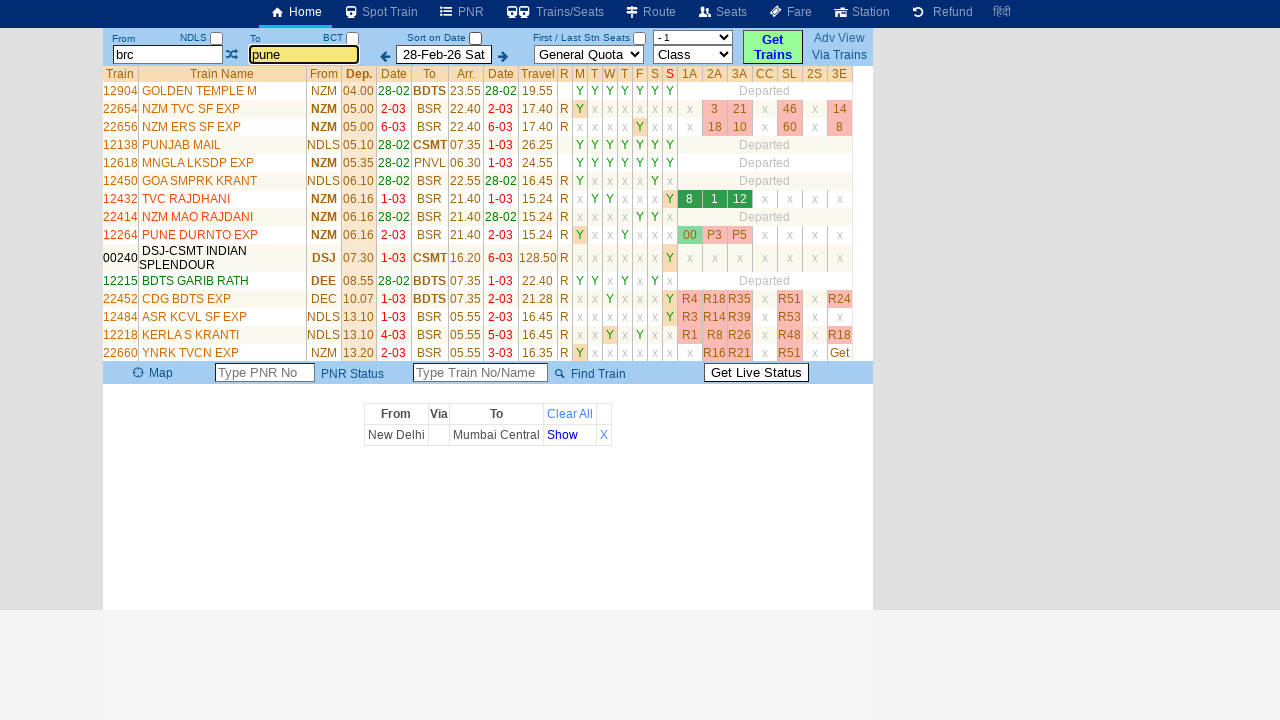

Pressed Enter to confirm destination station selection on #txtStationTo
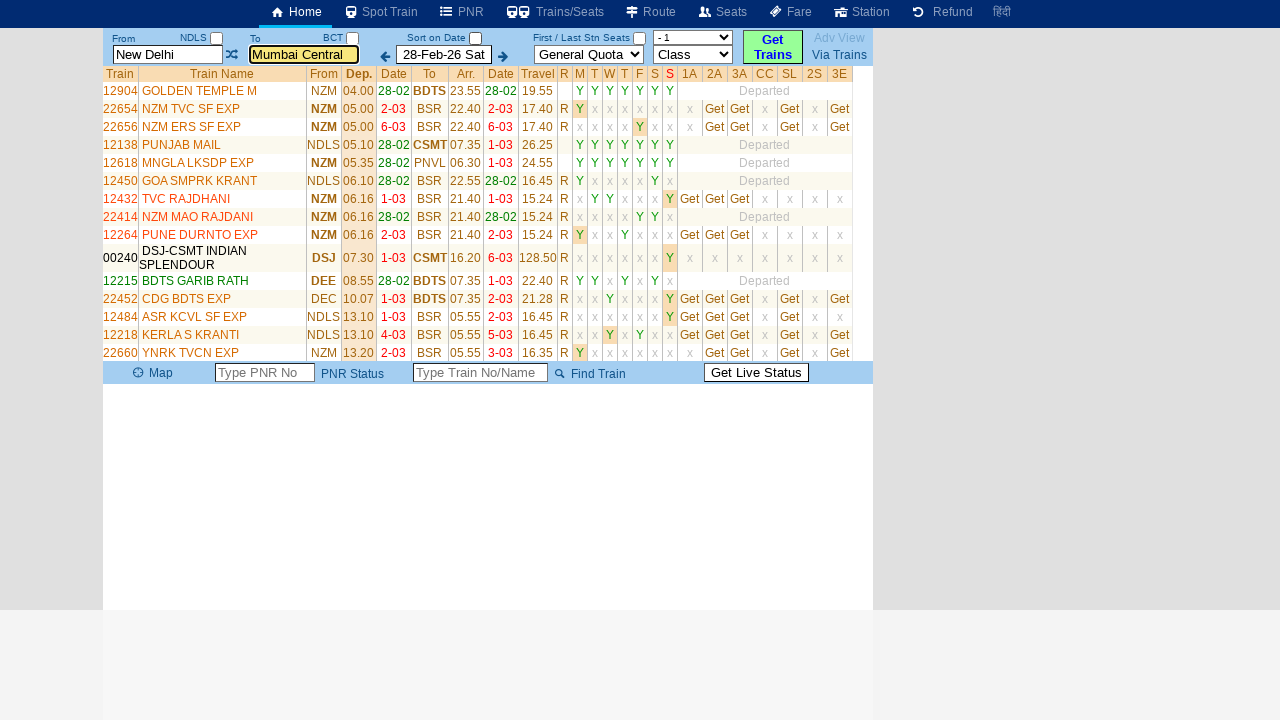

Clicked the search button to find trains between Vadodara and Pune at (773, 47) on #buttonFromTo
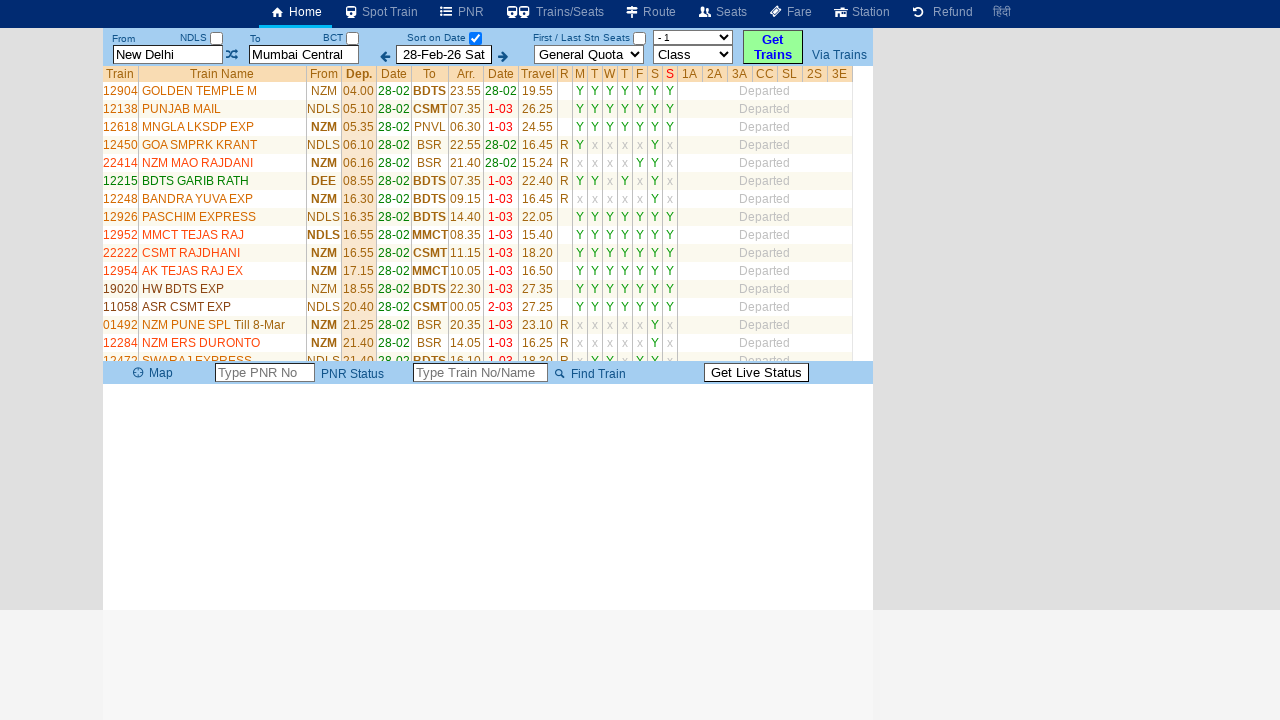

Train list results loaded successfully
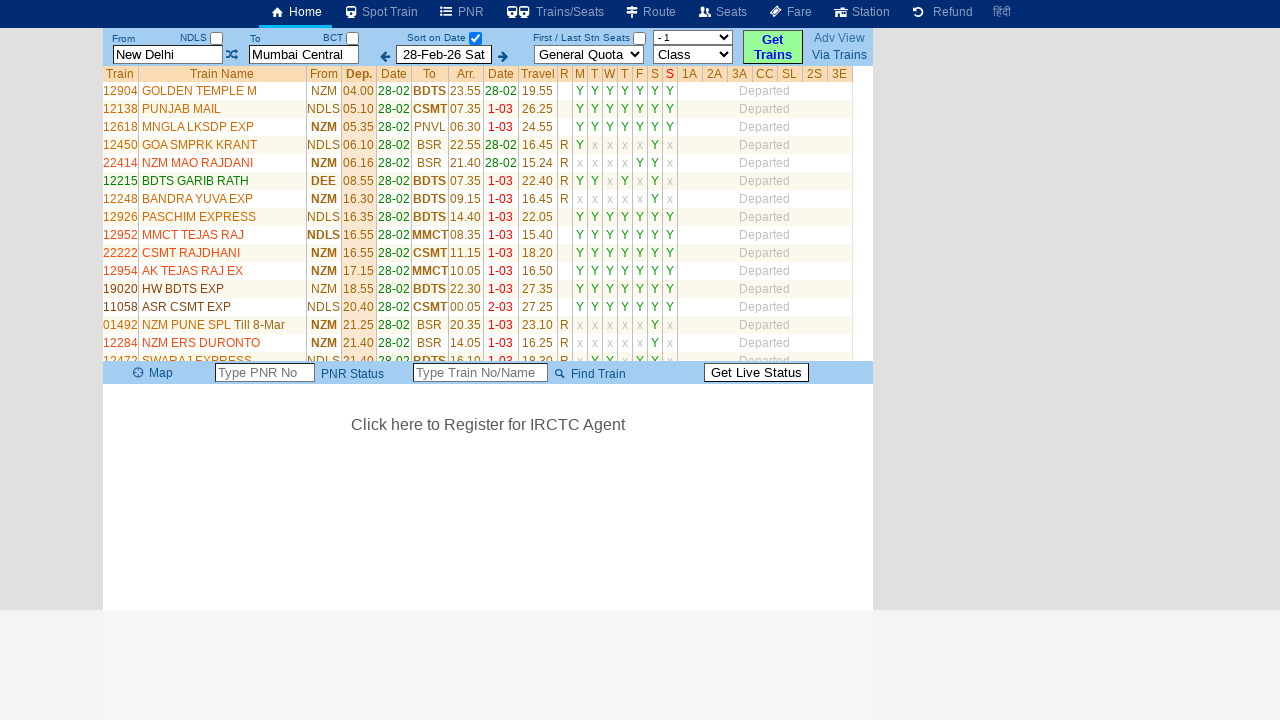

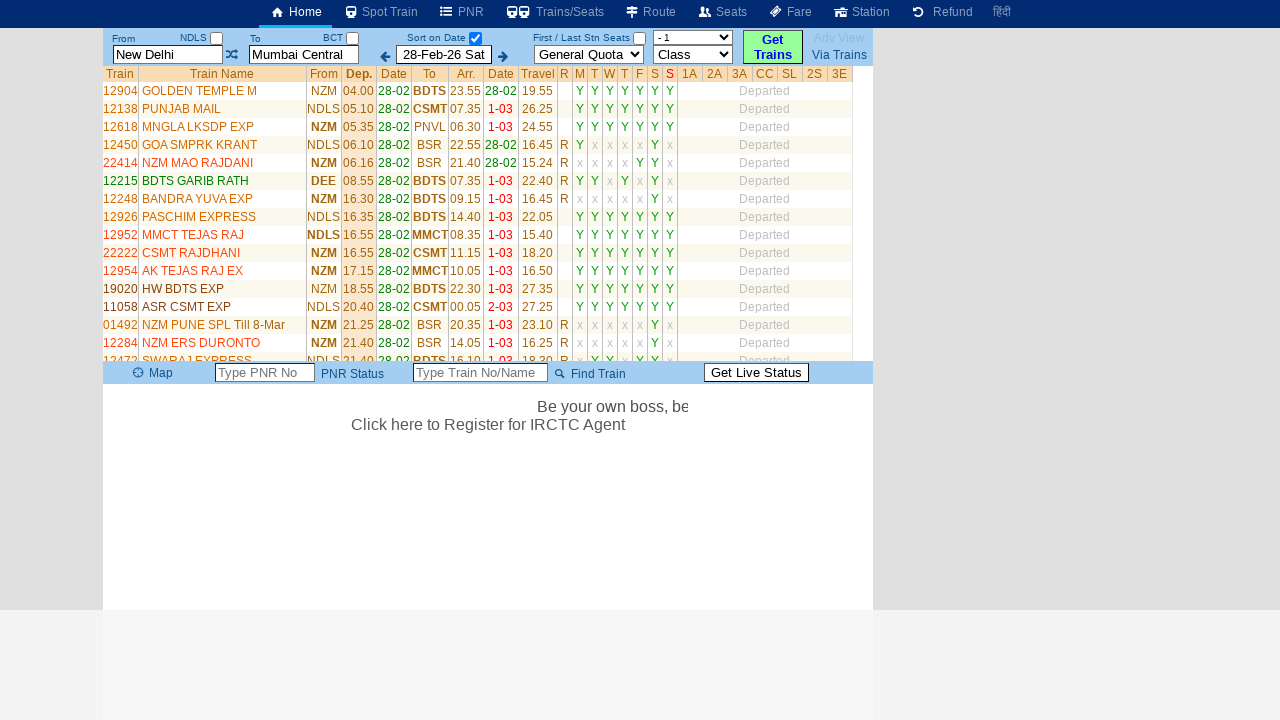